Tests interaction with iframes by locating a frame and filling an input field within it

Starting URL: https://ui.vision/demo/webtest/frames/

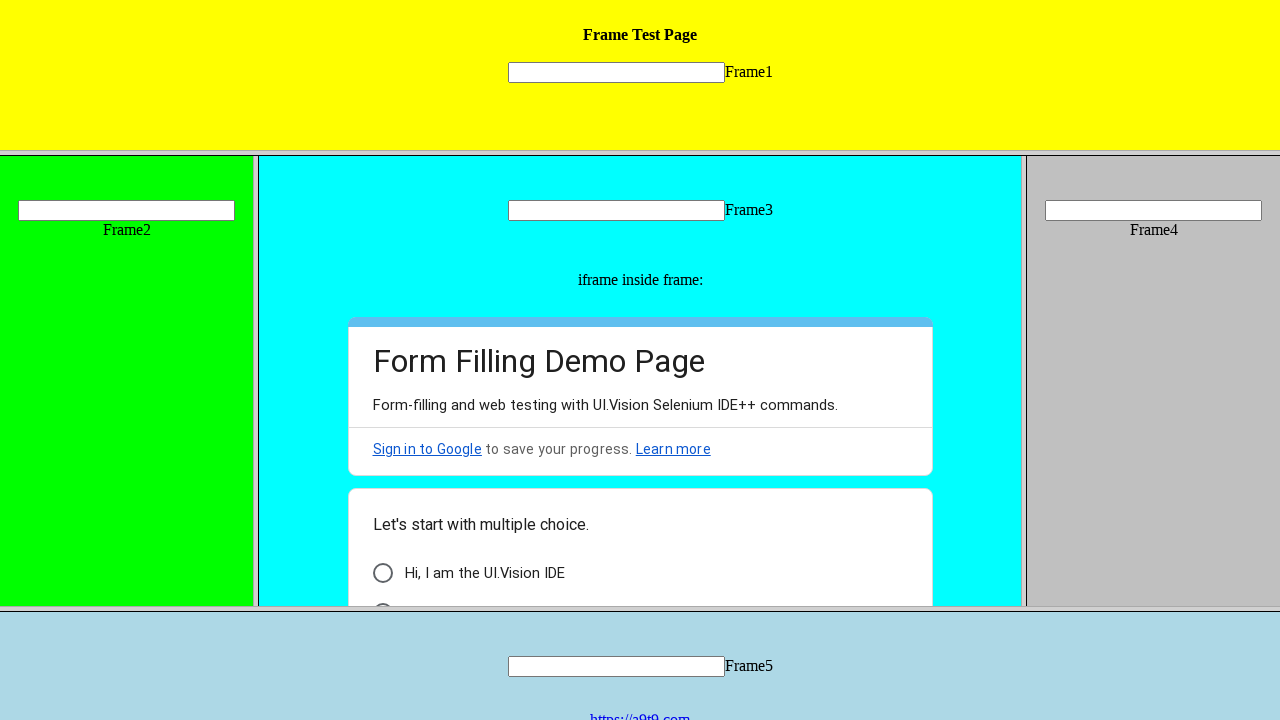

Located input field within frame_1.html
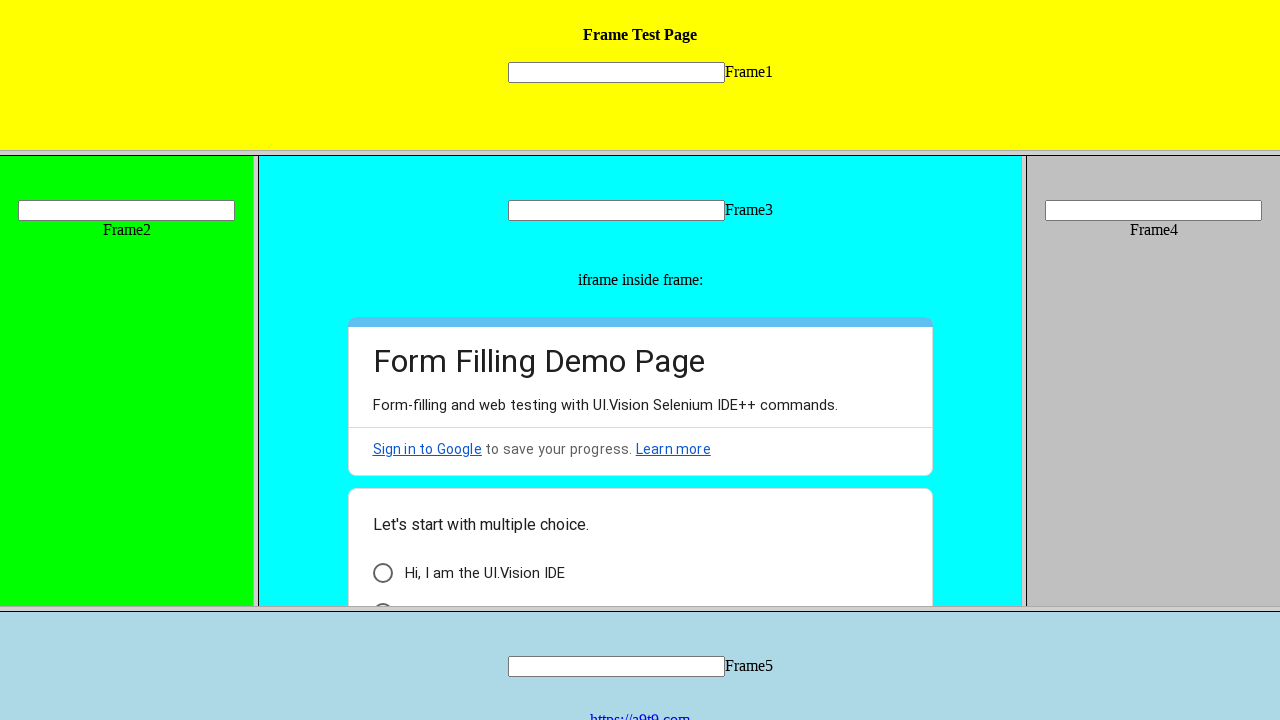

Filled input field with 'Hello' on frame[src='frame_1.html'] >> internal:control=enter-frame >> xpath=//input[@name
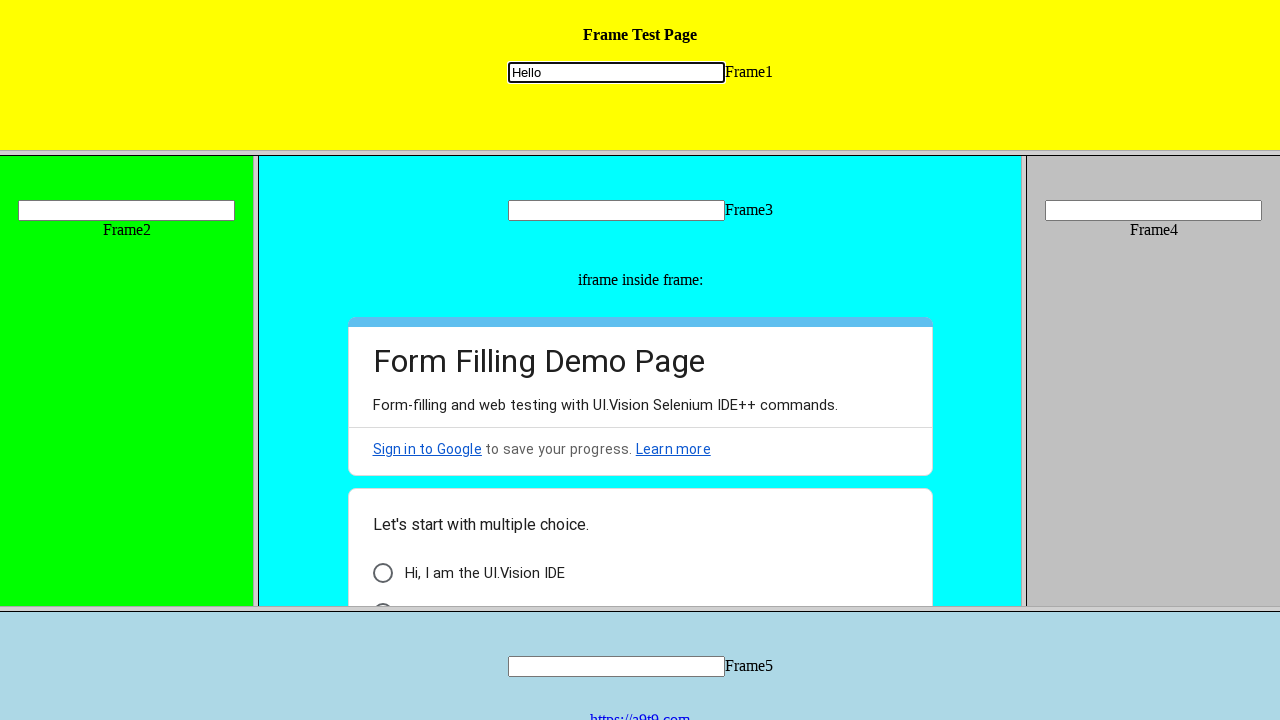

Waited 2 seconds for action to complete
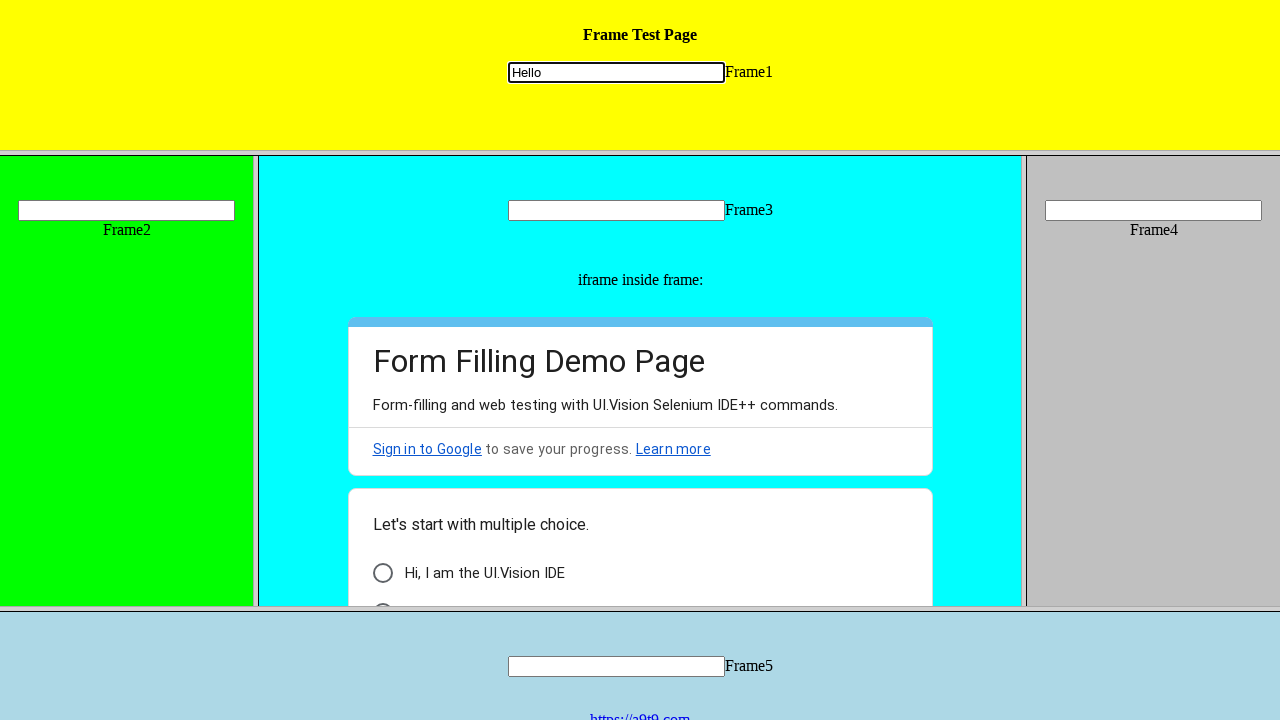

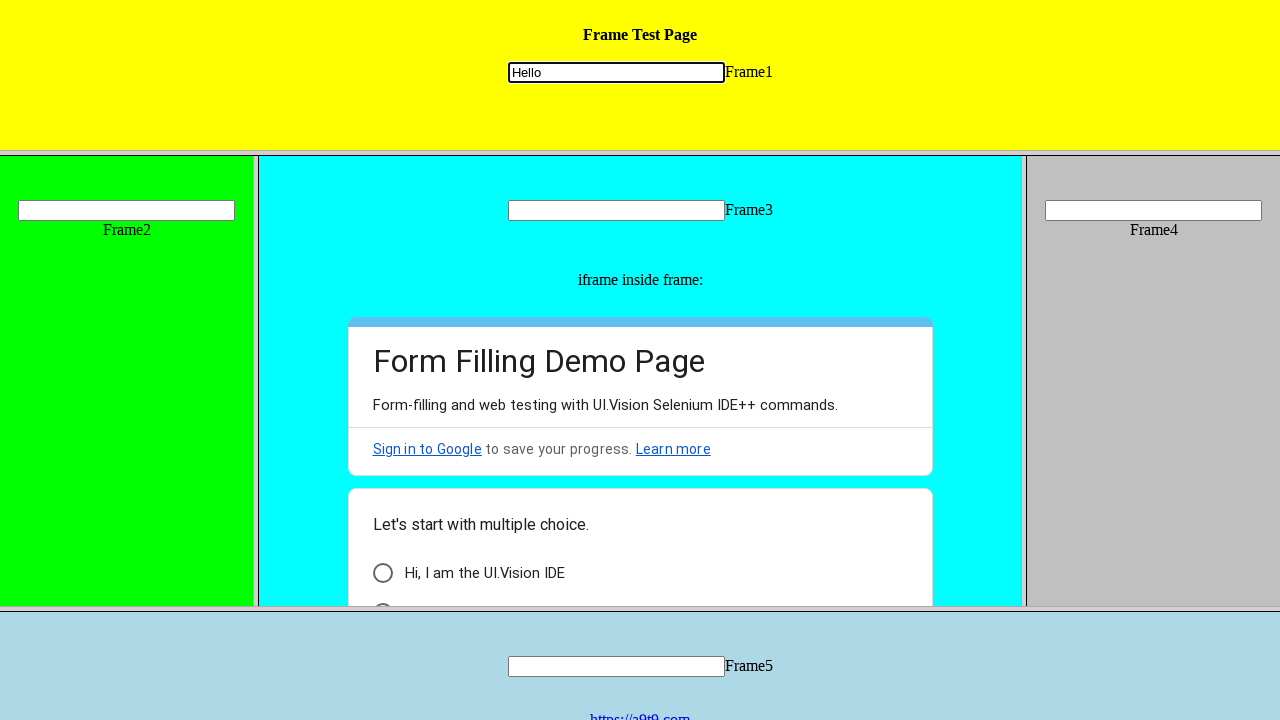